Tests the password reset flow by clicking the forgot password link and reset button, then verifying the info message appears

Starting URL: https://rahulshettyacademy.com/locatorspractice/

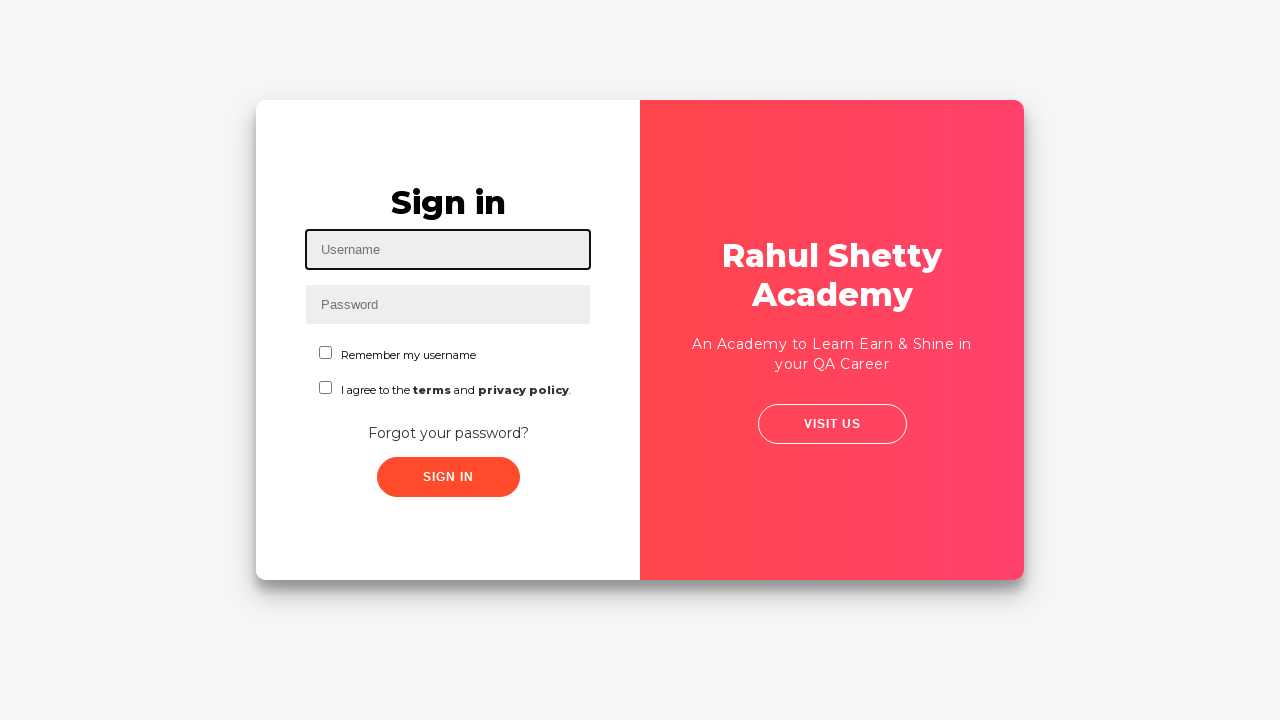

Clicked 'Forgot your password?' link at (448, 433) on xpath=//a[normalize-space()='Forgot your password?']
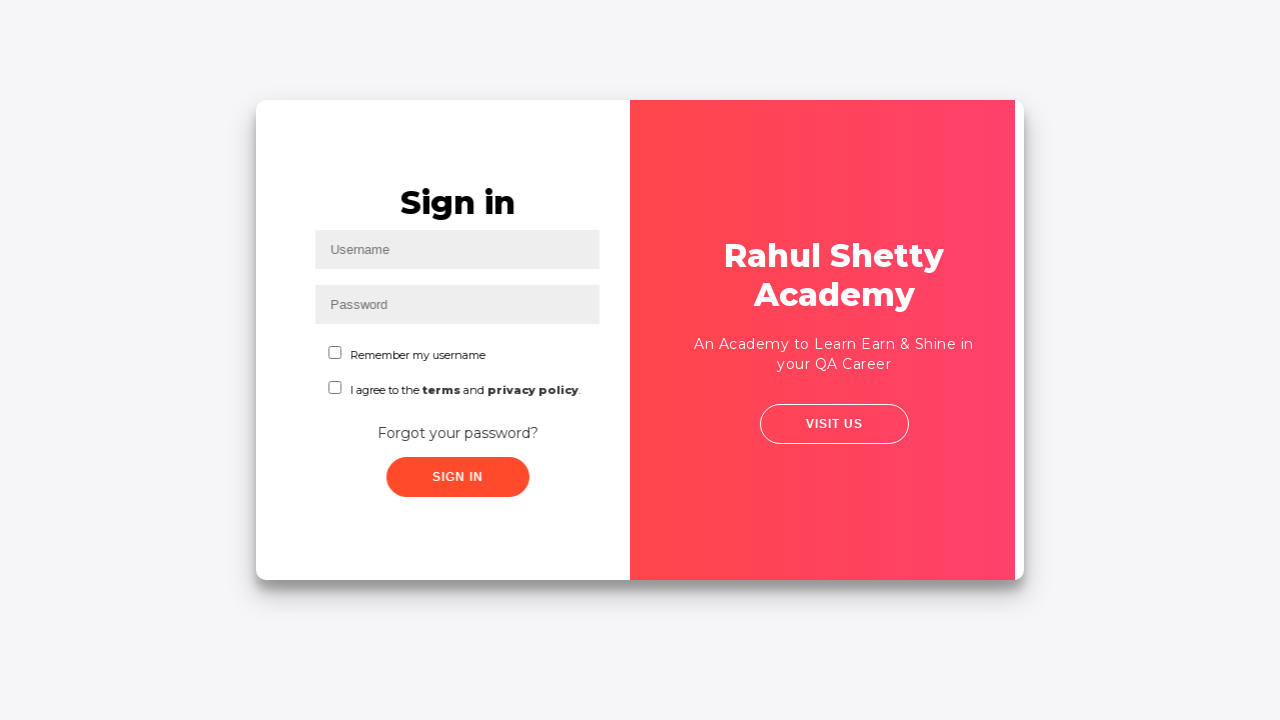

Waited for password reset form to load
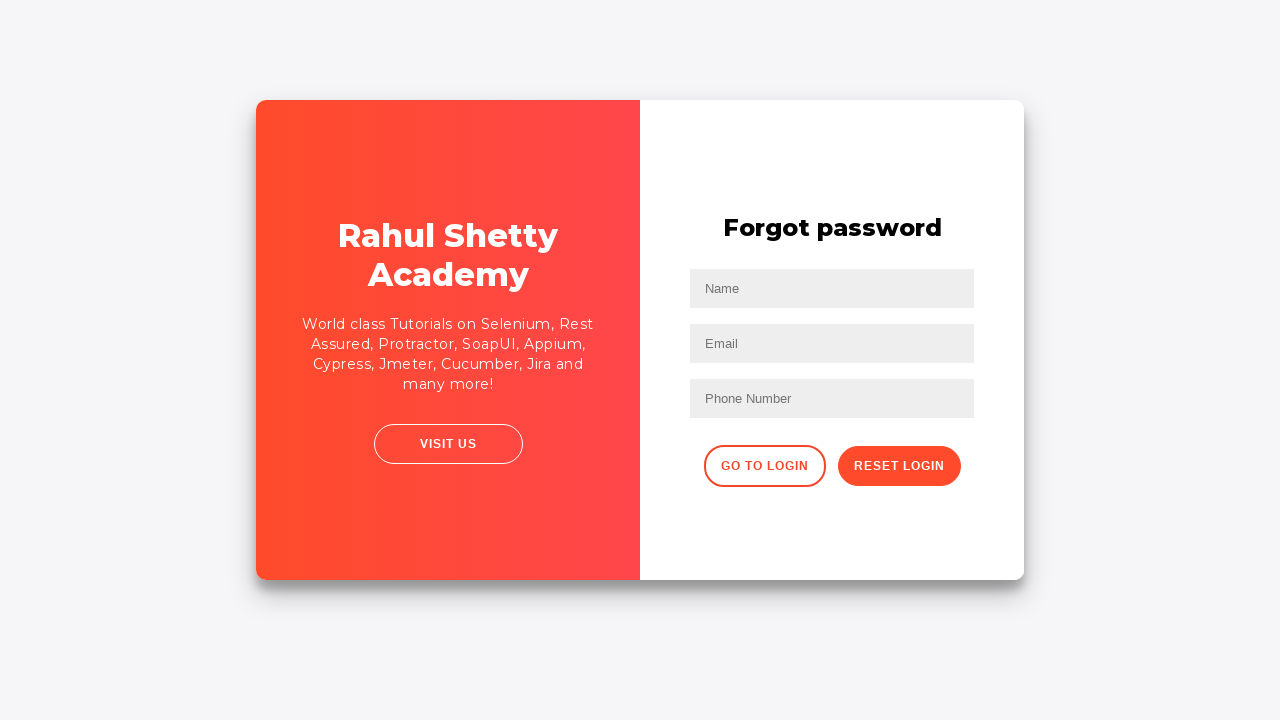

Clicked 'Reset Login' button at (899, 466) on xpath=//button[normalize-space()='Reset Login']
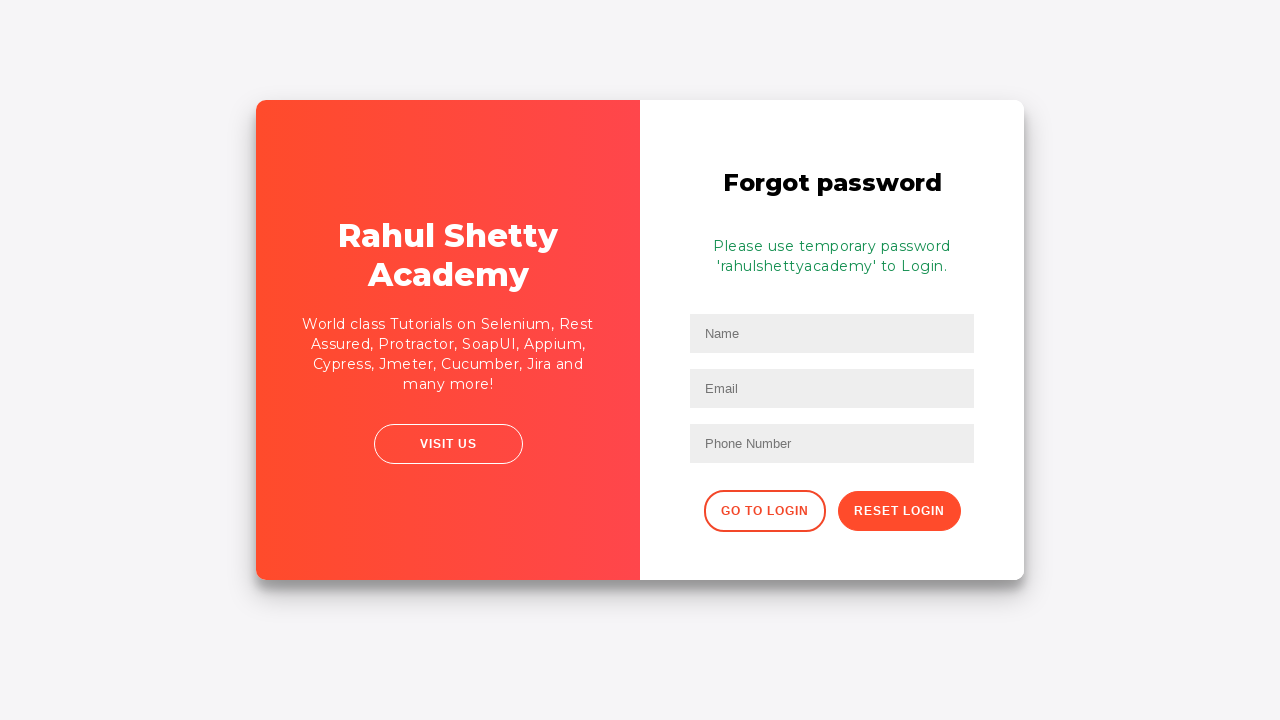

Info message appeared confirming password reset
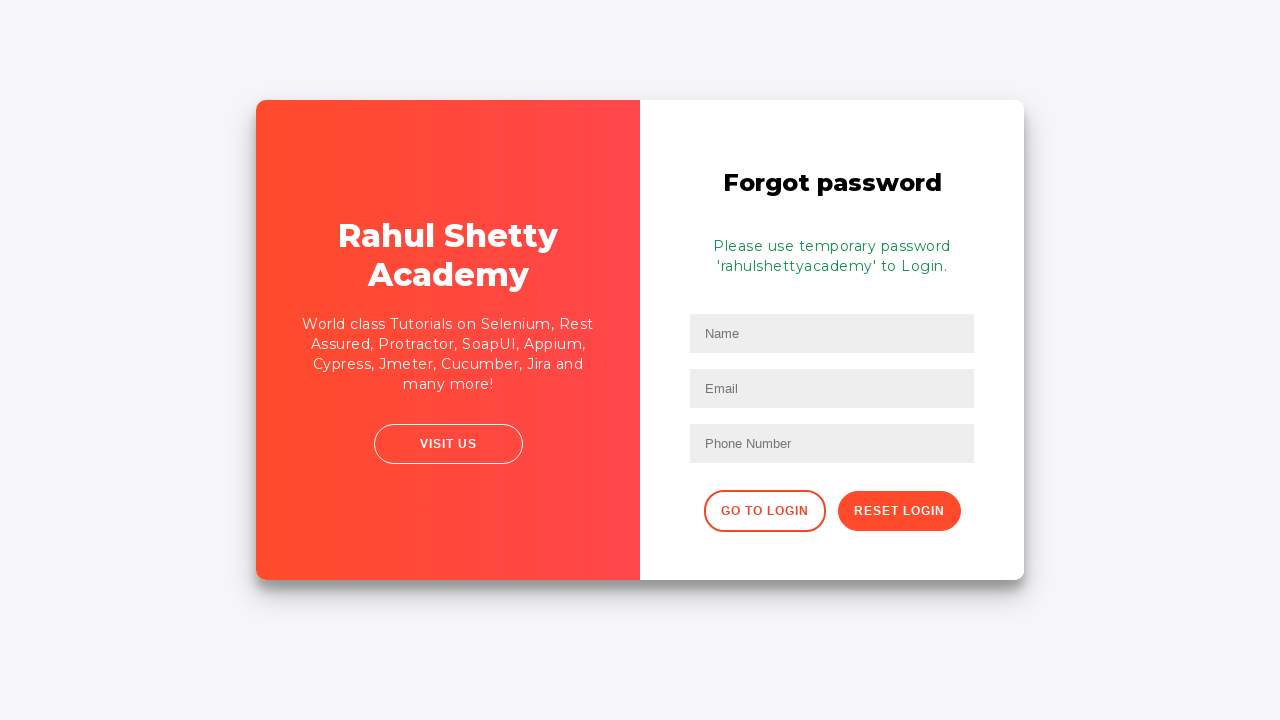

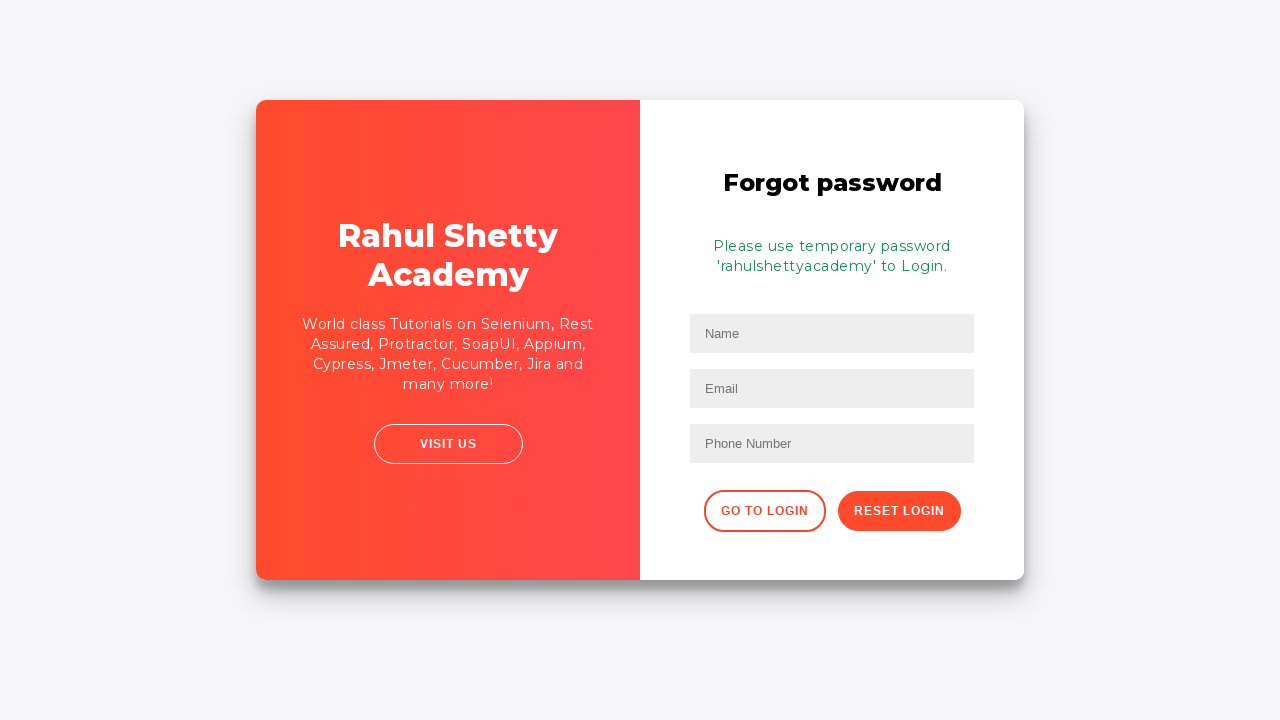